Tests the DemoQA practice form by filling out student registration details including name, email, gender, phone, date of birth, subjects, hobbies, file upload, address, and location, then submitting and verifying the popup confirmation.

Starting URL: https://demoqa.com/automation-practice-form

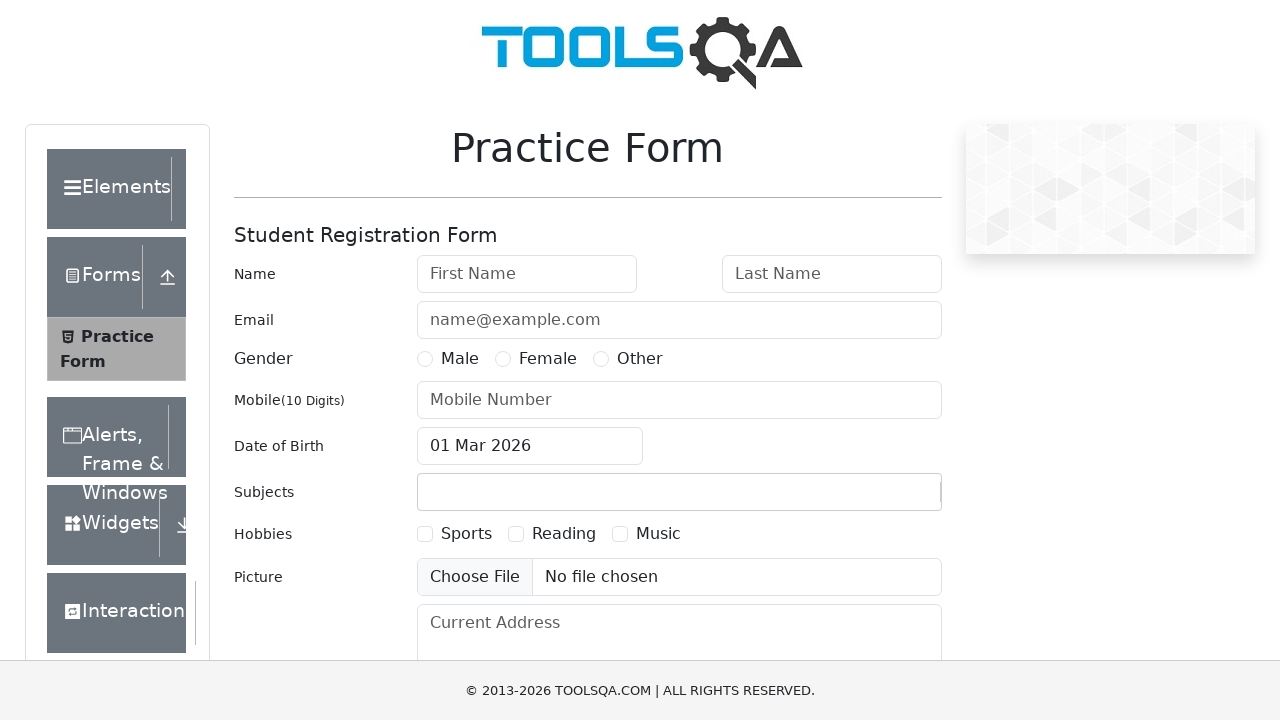

Filled first name field with 'Marcos' on #firstName
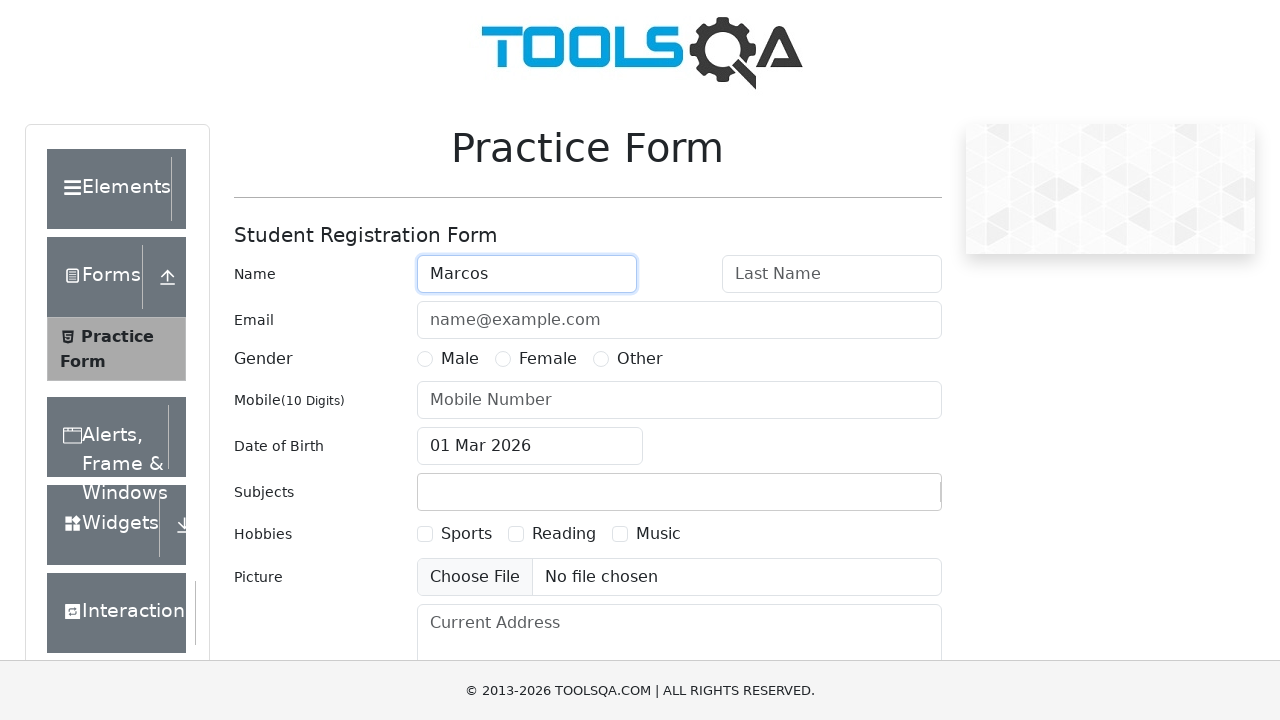

Filled last name field with 'dos Santos da Silva Costa' on #lastName
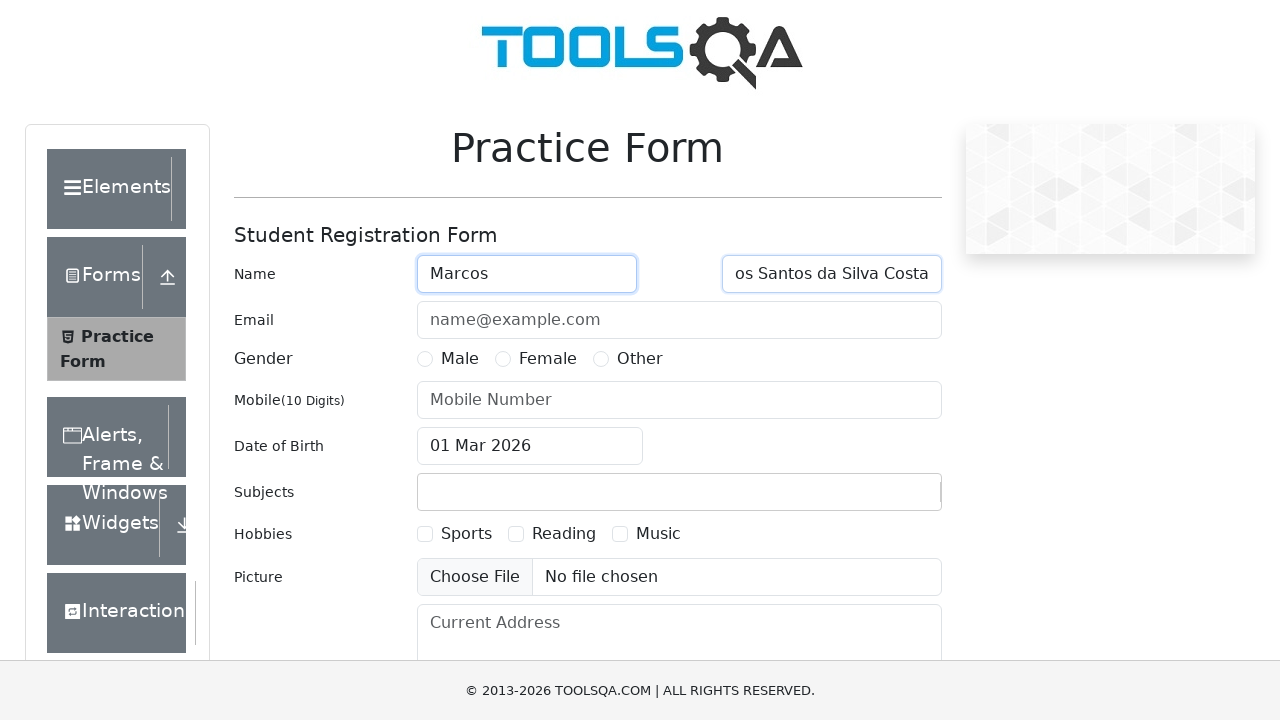

Filled email field with 'marcos_santos_silva@gmail.com' on #userEmail
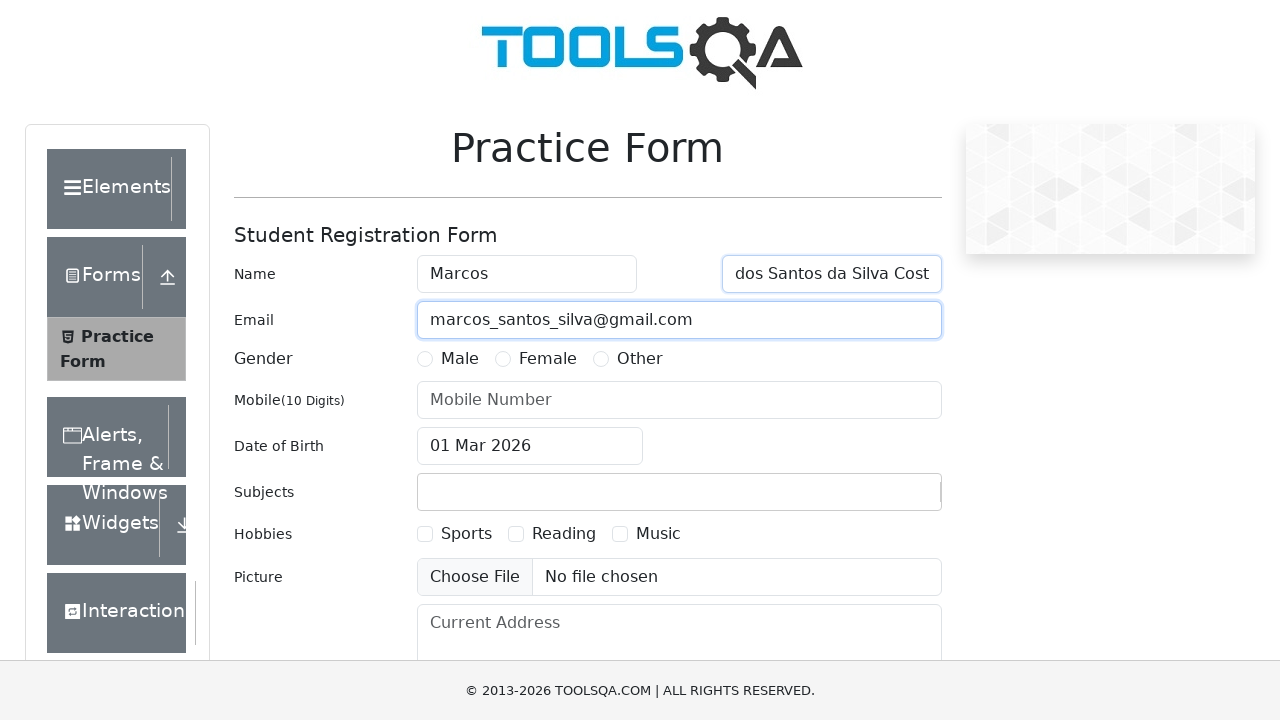

Selected male gender option at (460, 359) on label[for='gender-radio-1']
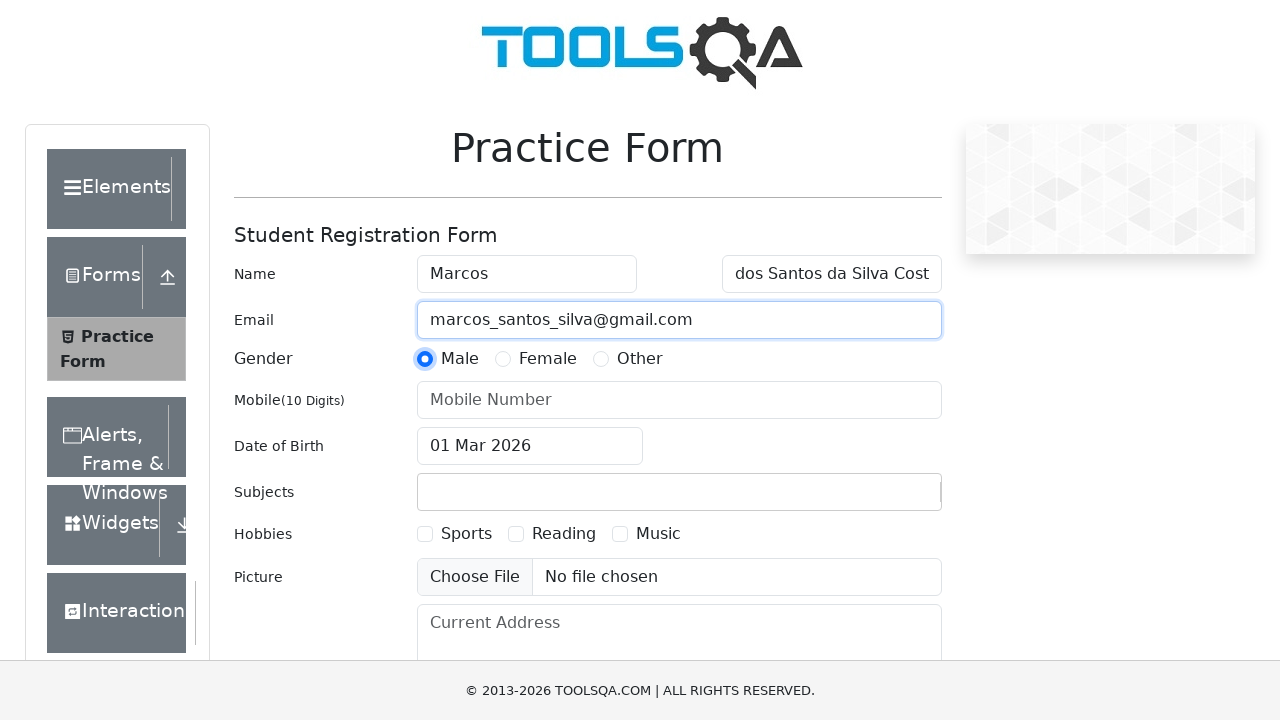

Filled mobile phone field with '83992516234' on #userNumber
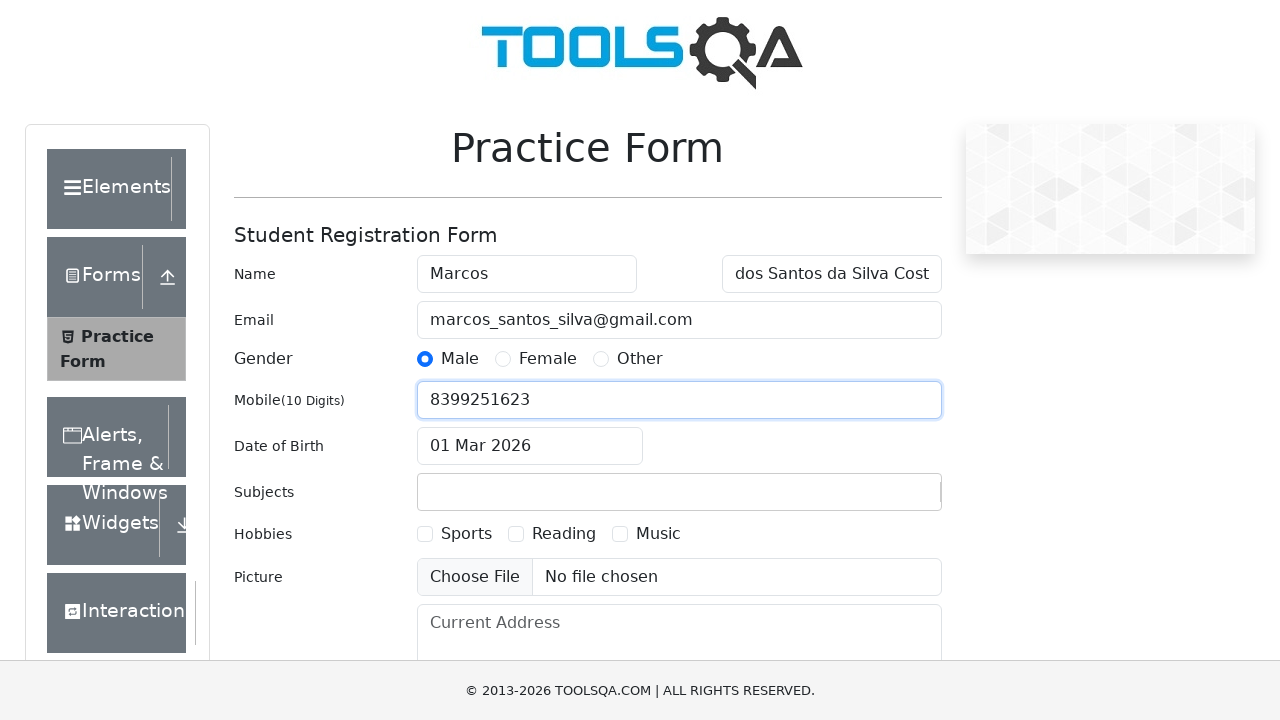

Clicked date of birth input to open calendar at (530, 446) on #dateOfBirthInput
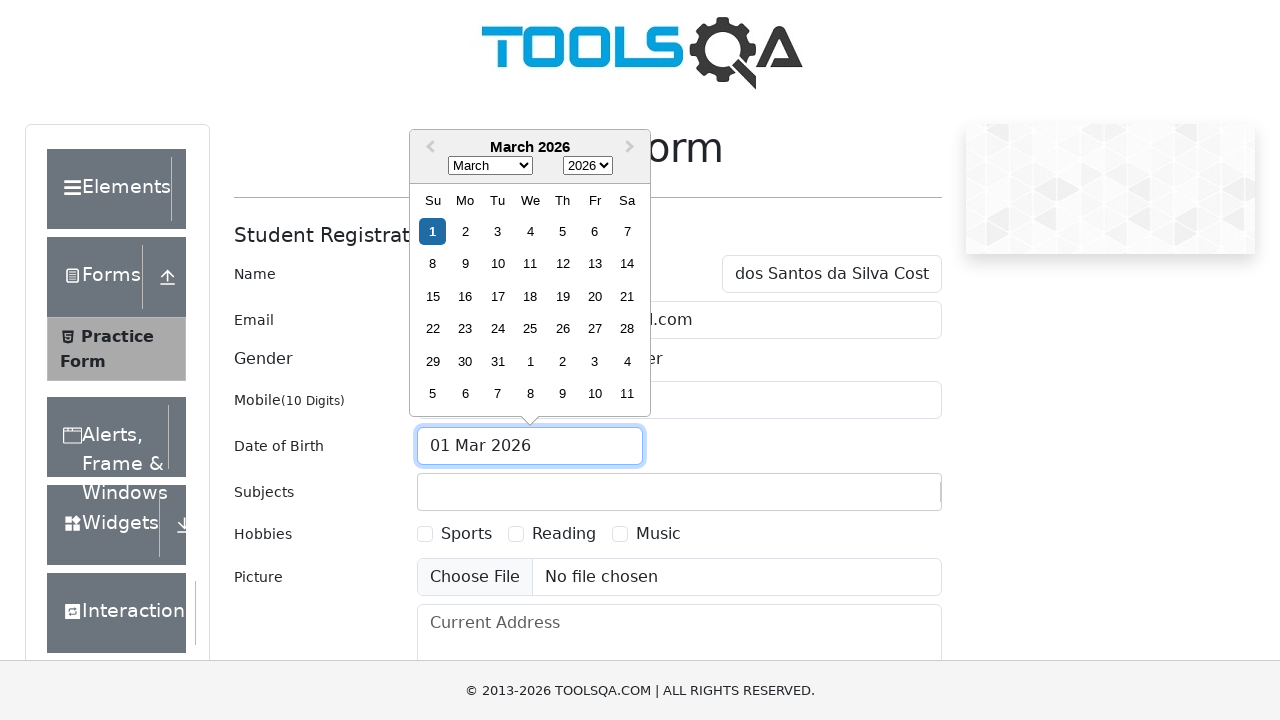

Selected October in the date picker on .react-datepicker__month-select
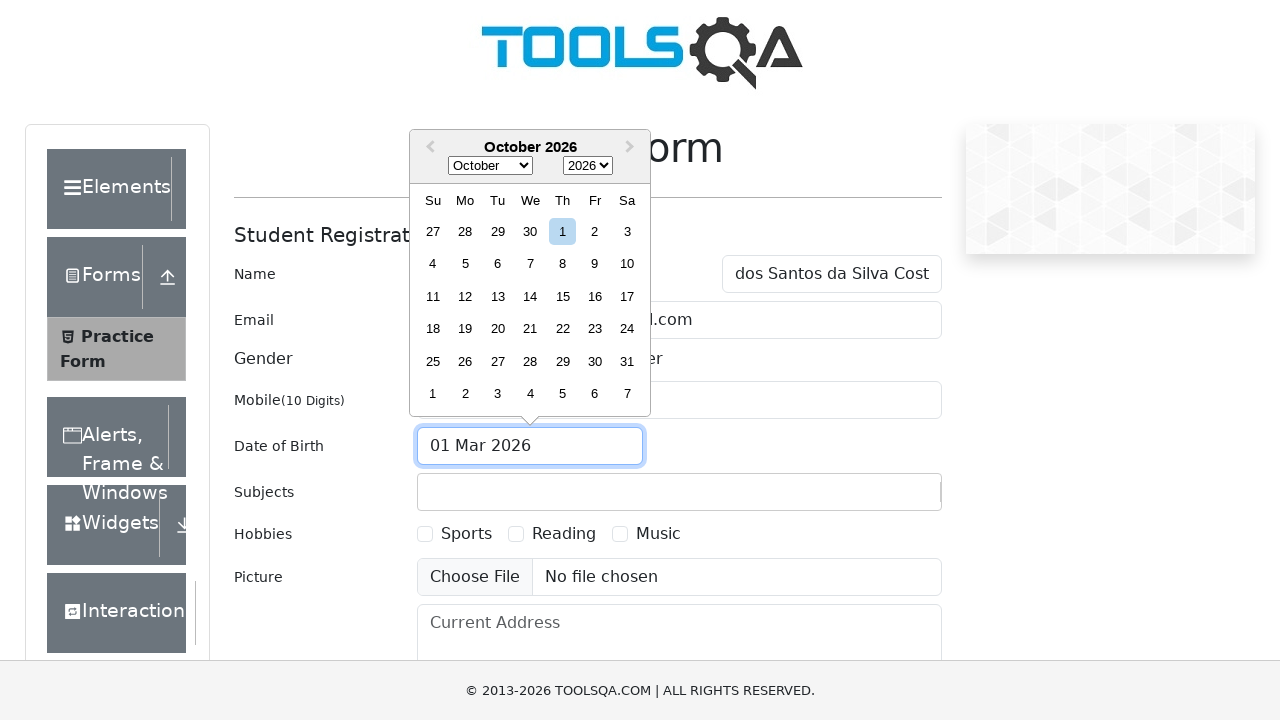

Selected 1990 in the date picker on .react-datepicker__year-select
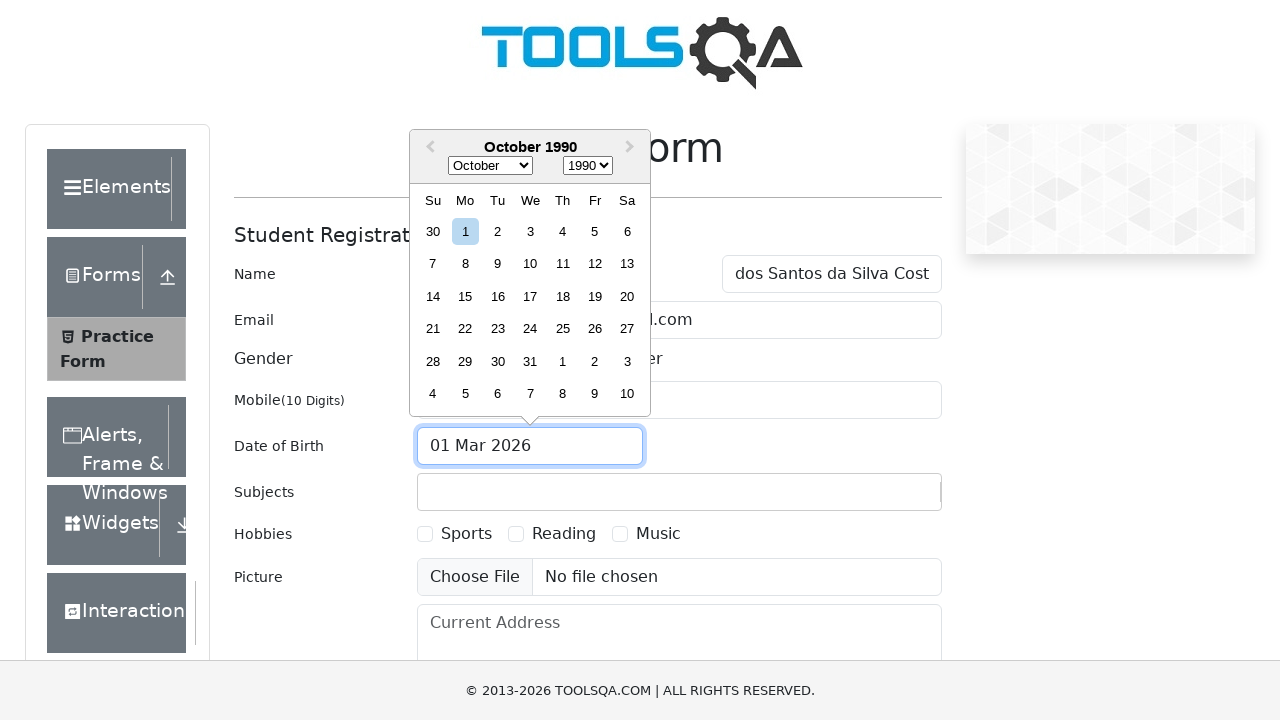

Selected day 16 in the date picker at (498, 296) on .react-datepicker__day--016:not(.react-datepicker__day--outside-month)
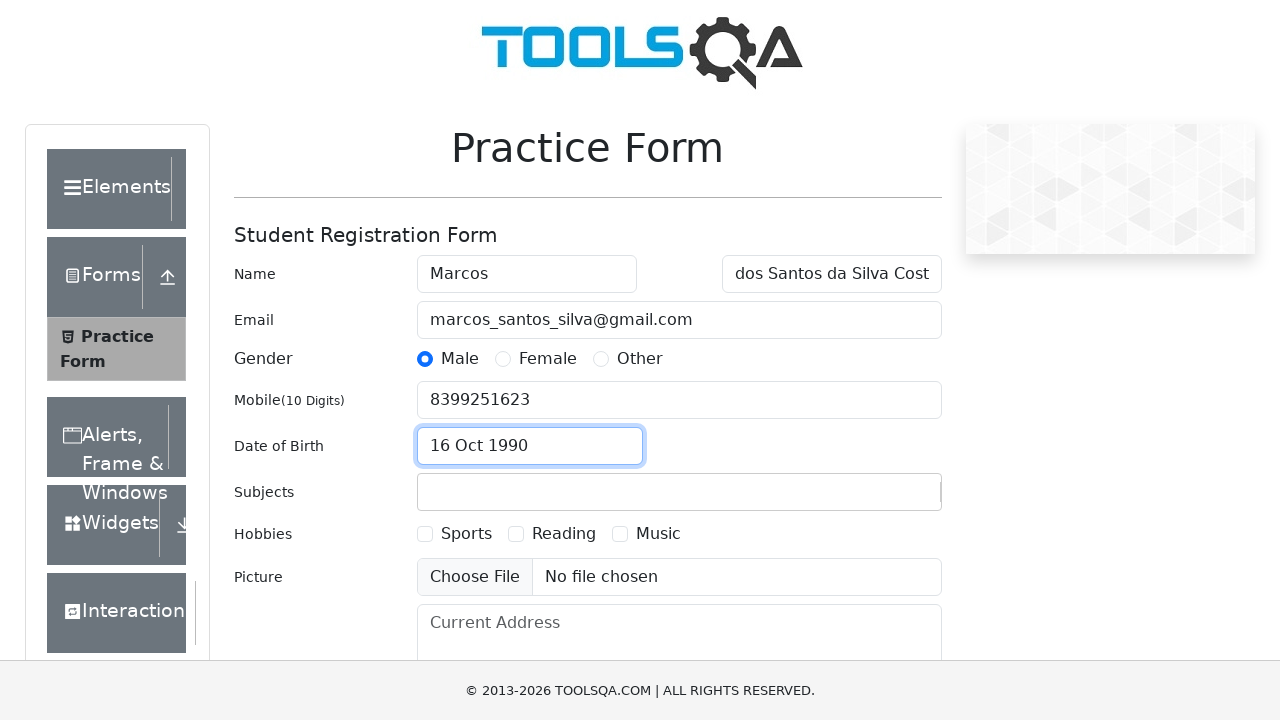

Filled subjects input field with 'Maths' on #subjectsInput
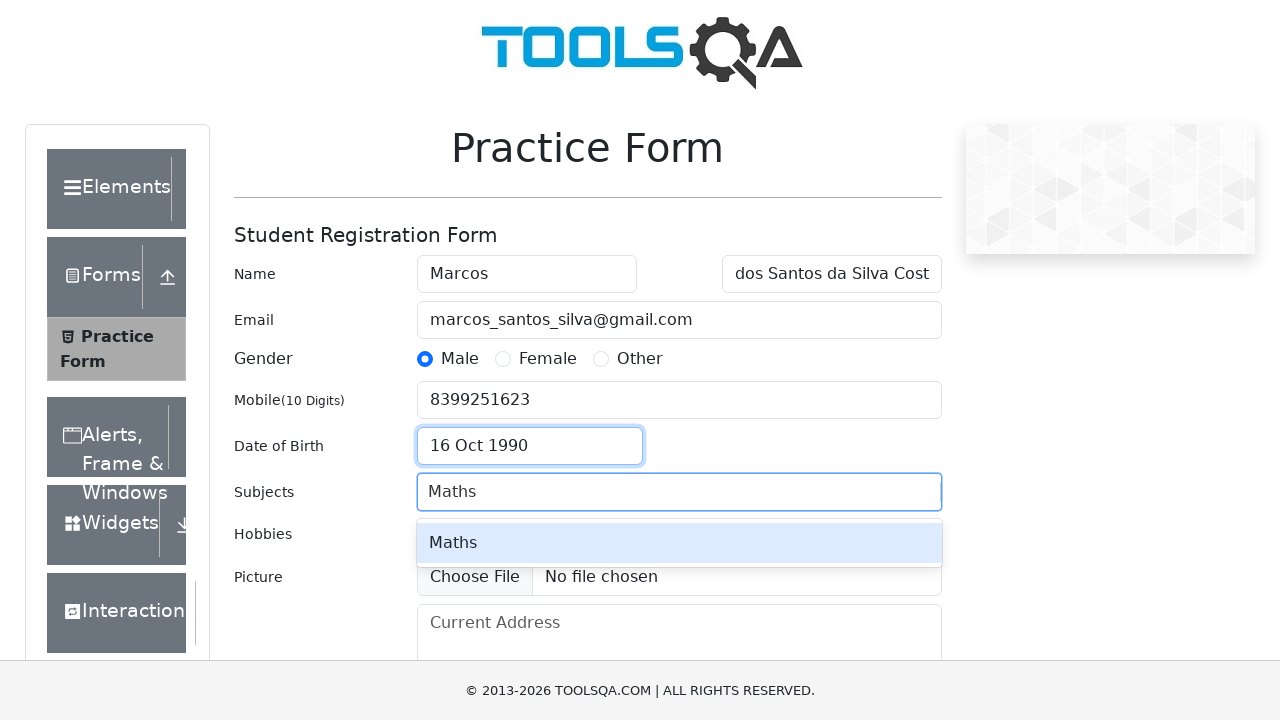

Pressed Enter to confirm subject selection
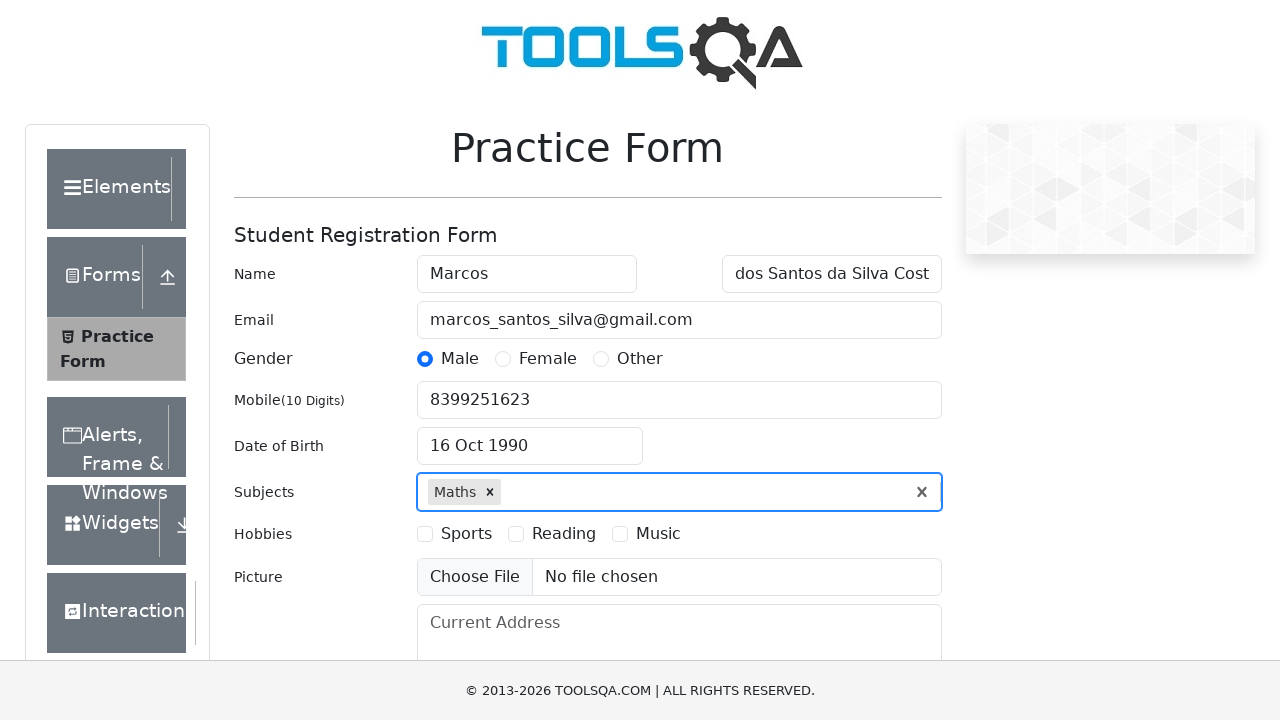

Selected Sports hobby checkbox at (466, 534) on label[for='hobbies-checkbox-1']
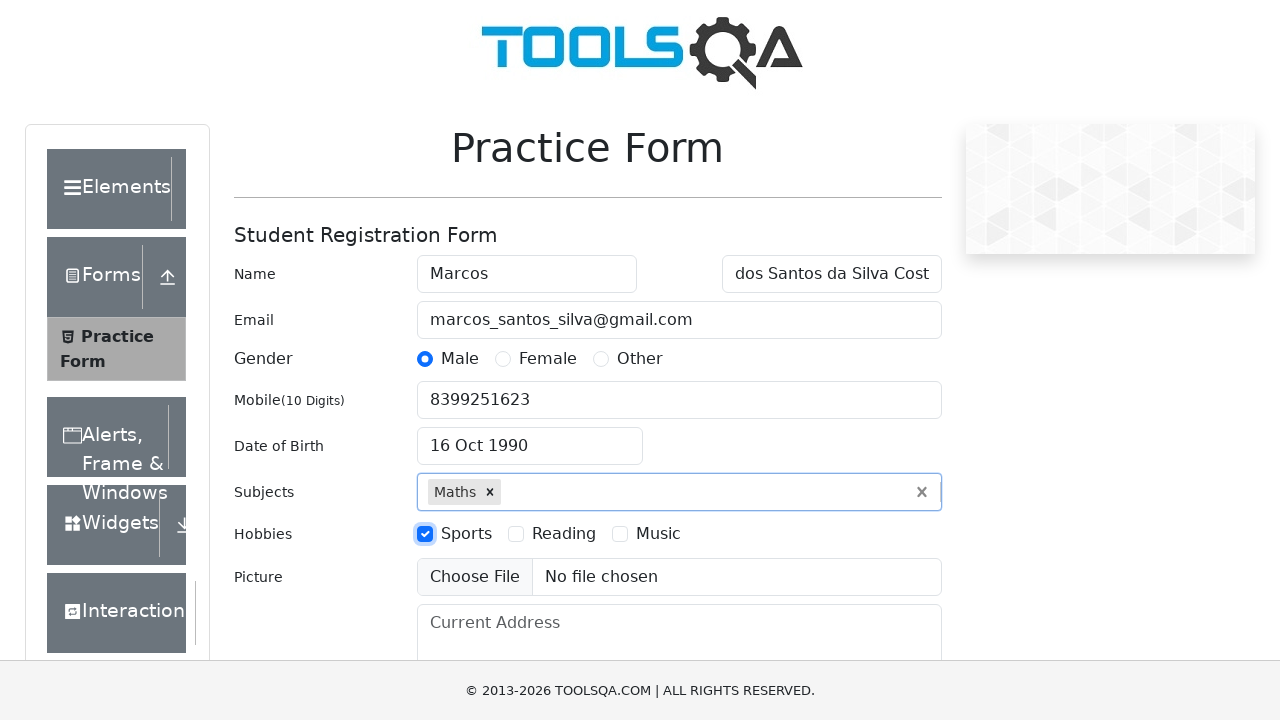

Set input files for picture upload
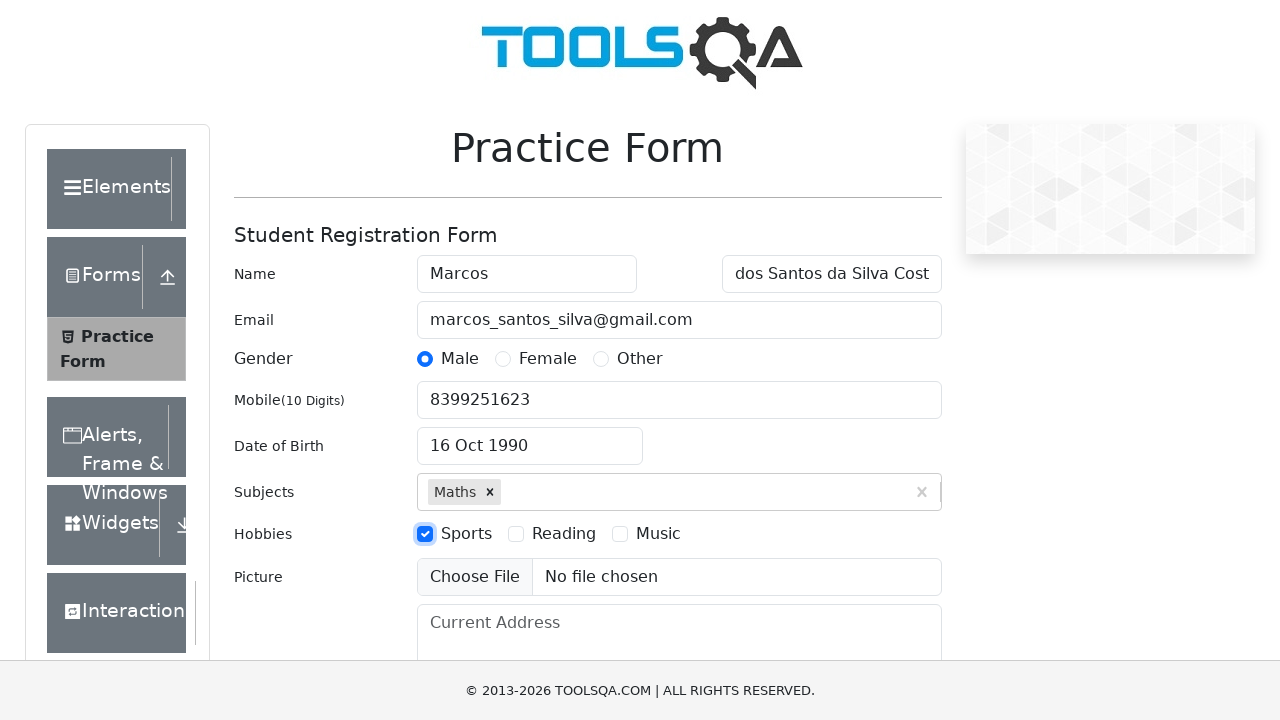

Filled current address field with 'Rua dos Sonhos Perdidos, no. 25' on #currentAddress
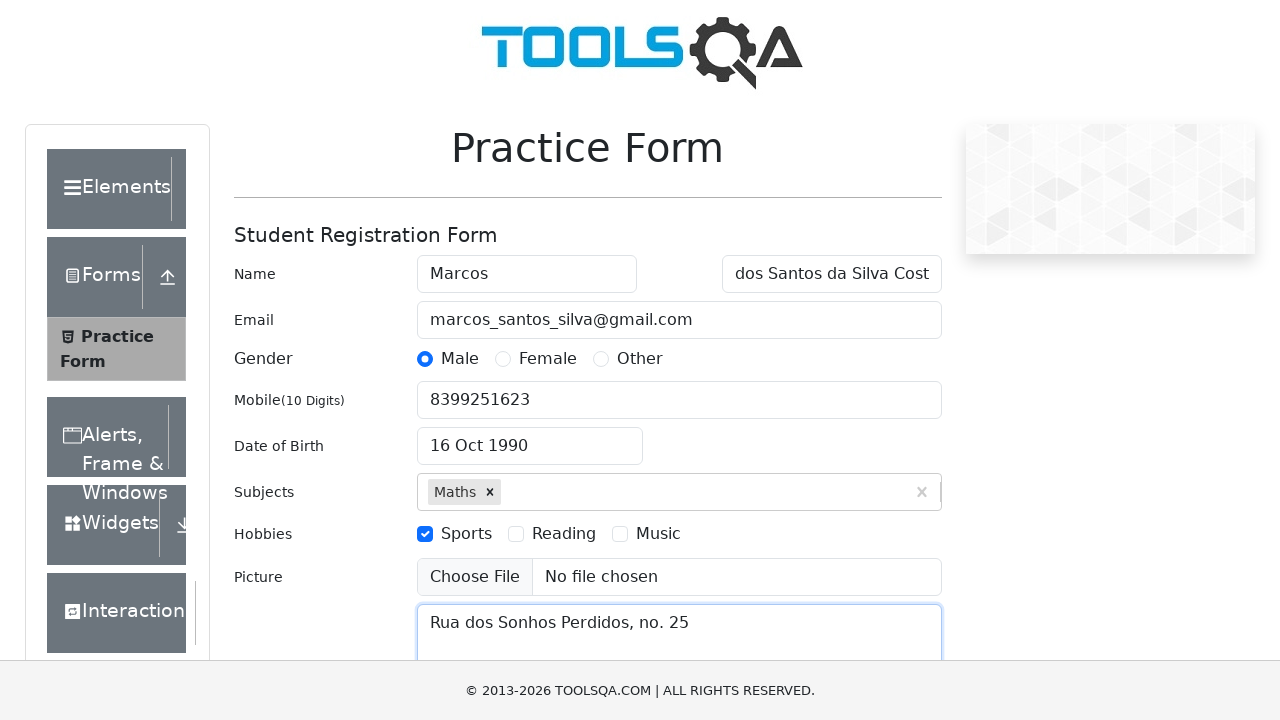

Clicked state dropdown to open options at (527, 437) on #state
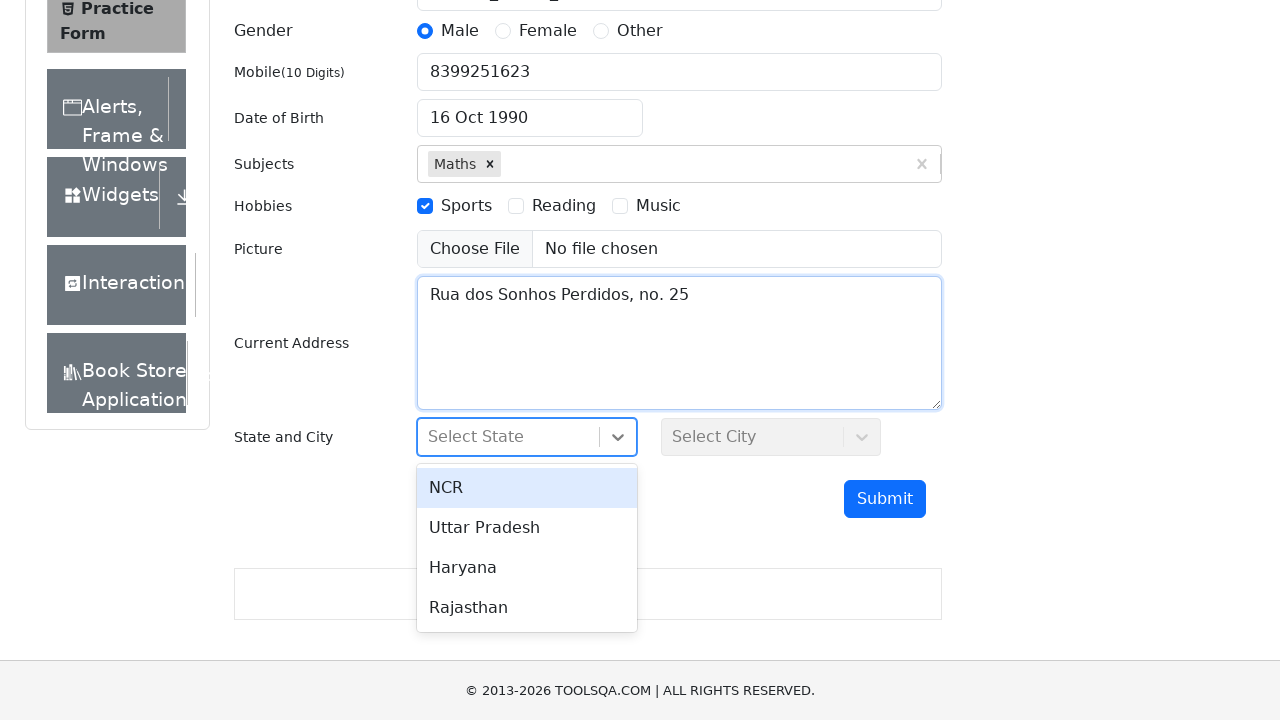

Selected NCR from state dropdown at (527, 488) on internal:text="NCR"s
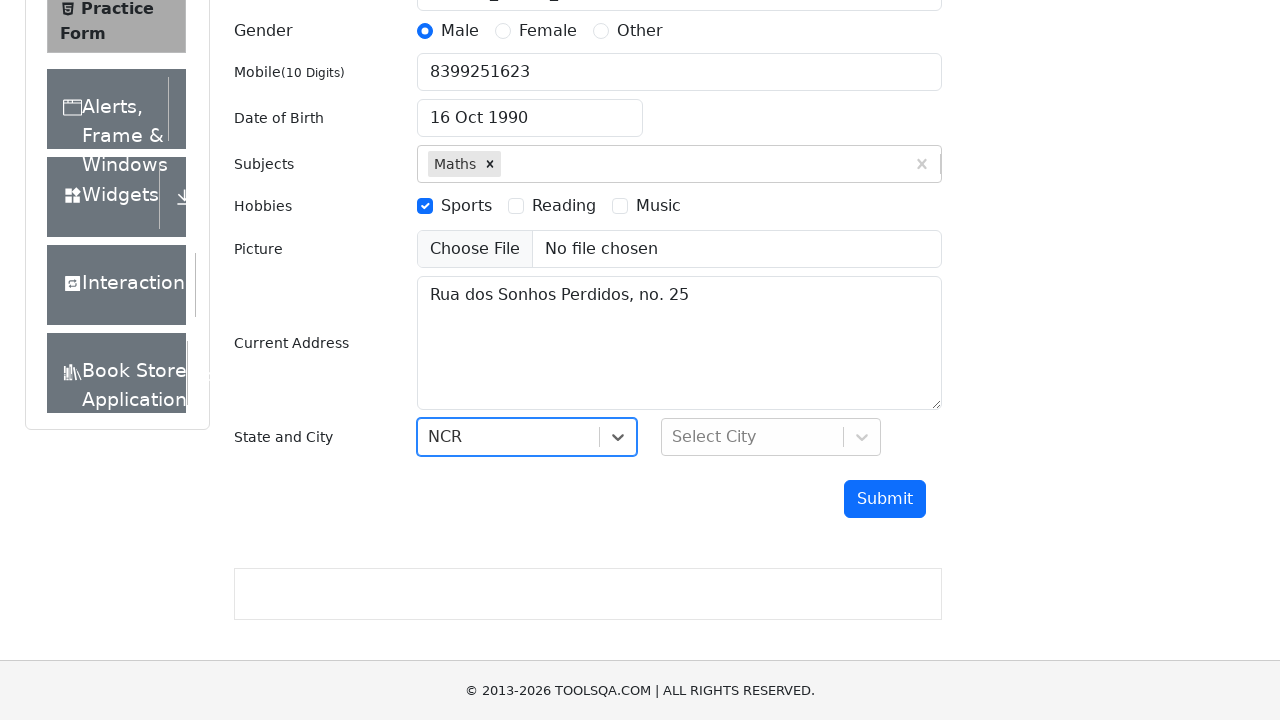

Clicked city dropdown to open options at (771, 437) on #city
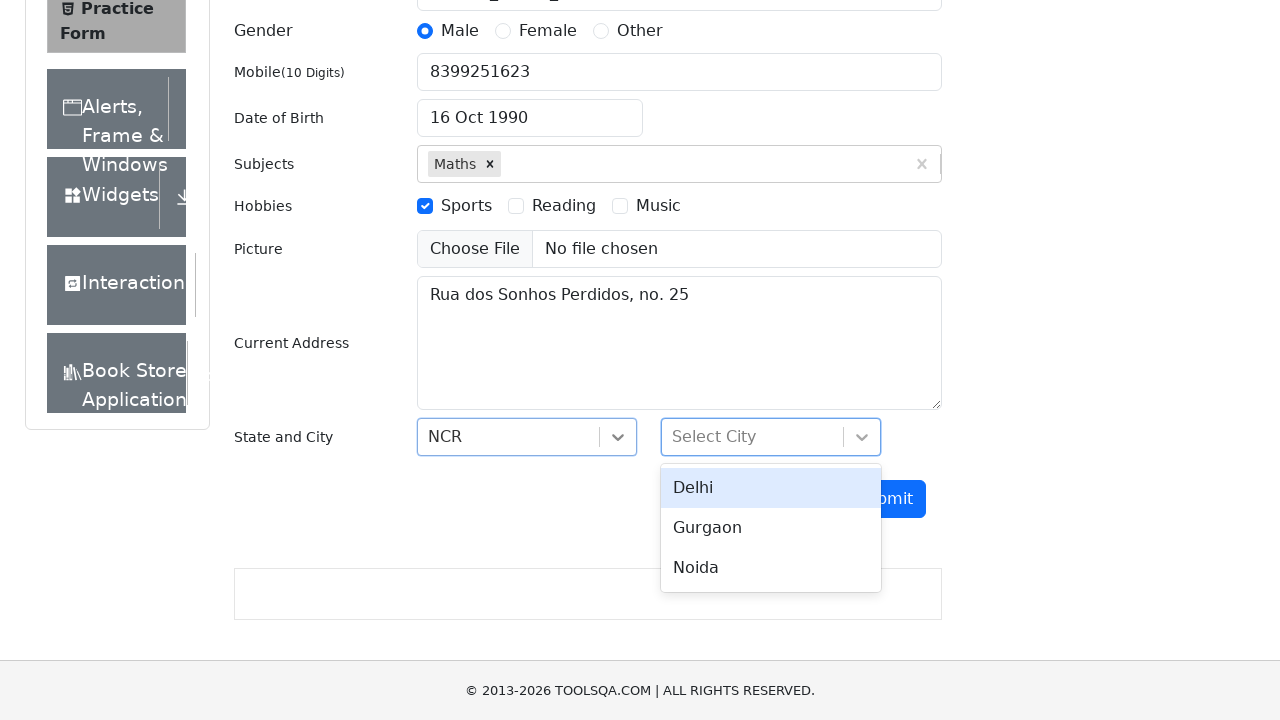

Selected Noida from city dropdown at (771, 568) on internal:text="Noida"s
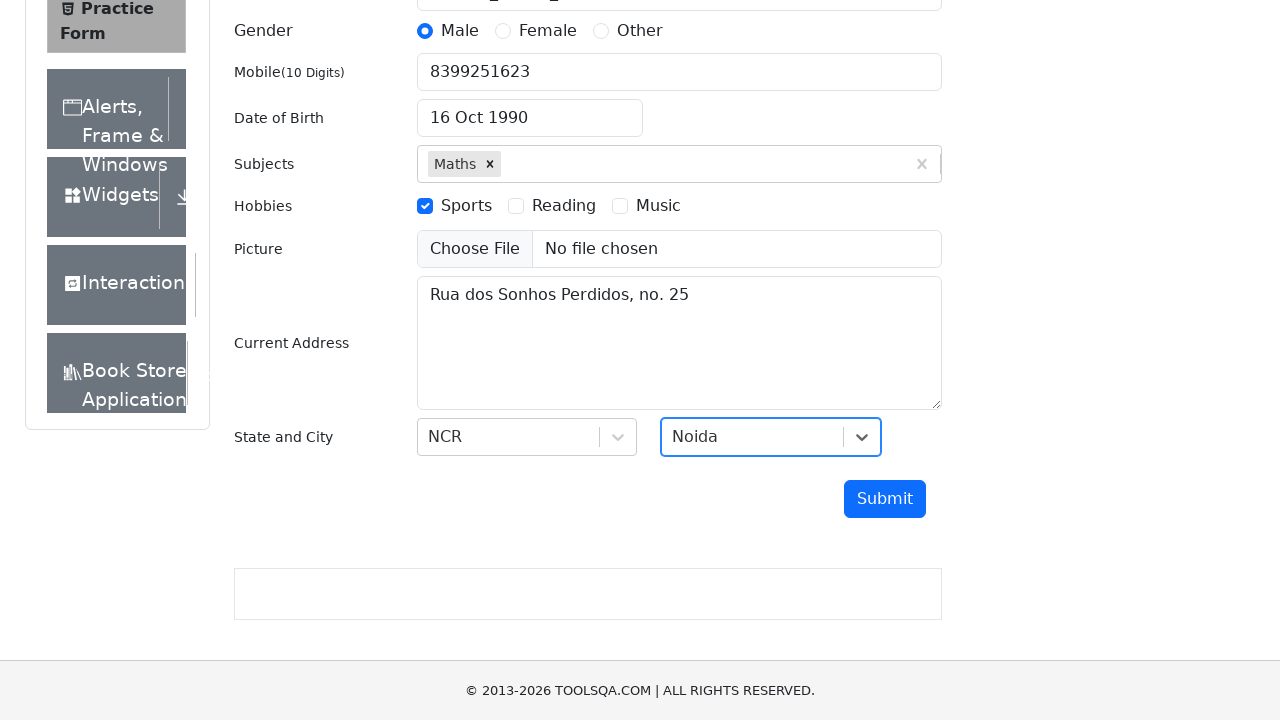

Clicked submit button to submit the registration form at (885, 499) on #submit
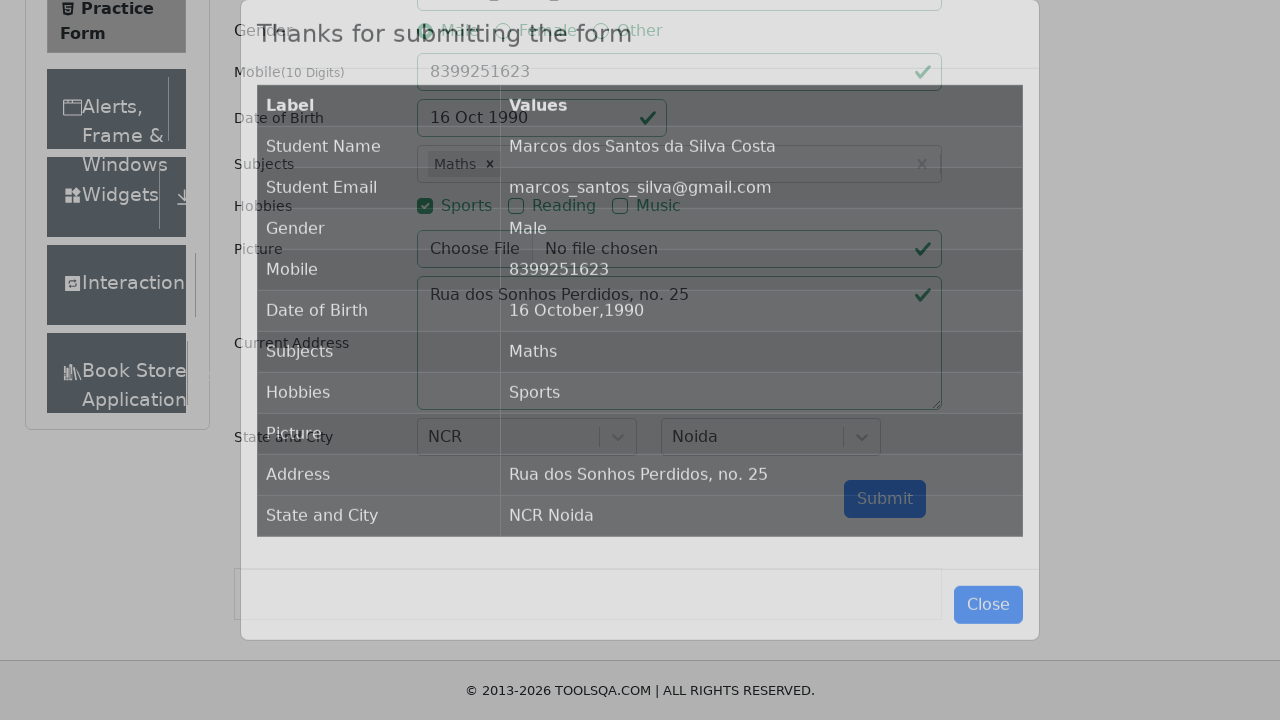

Confirmation popup appeared with submission details
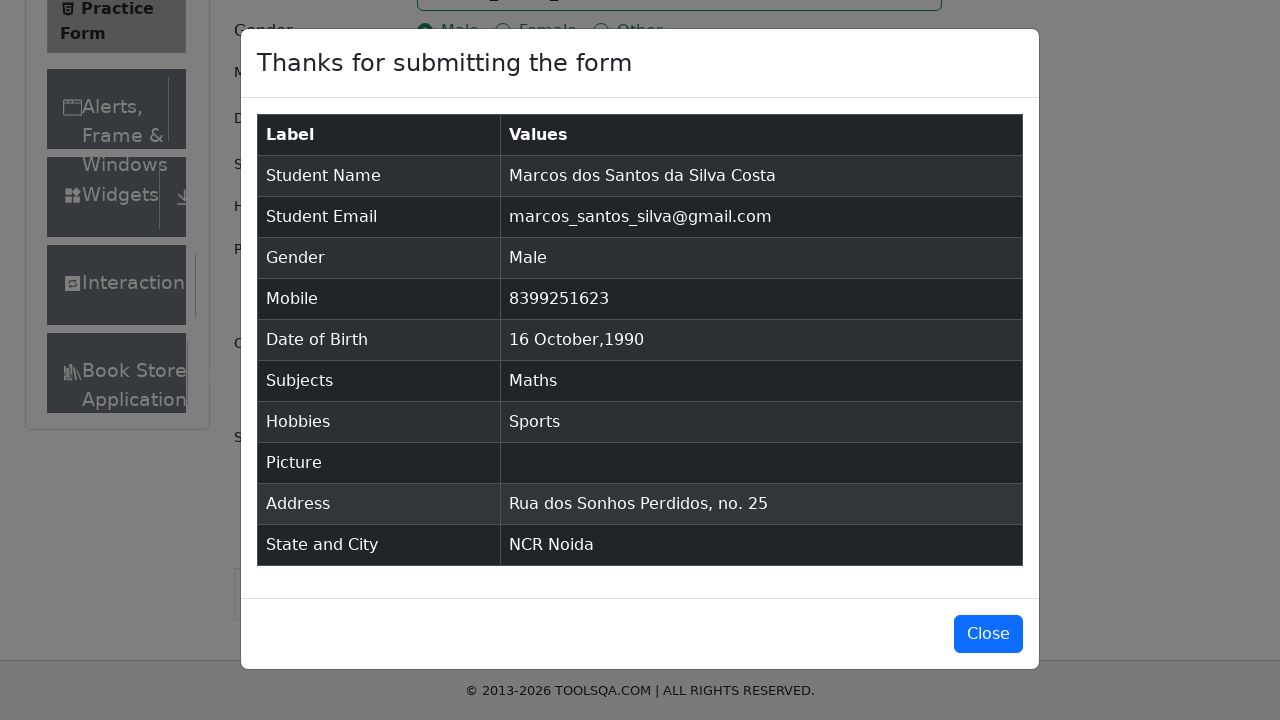

Closed the confirmation popup at (988, 634) on #closeLargeModal
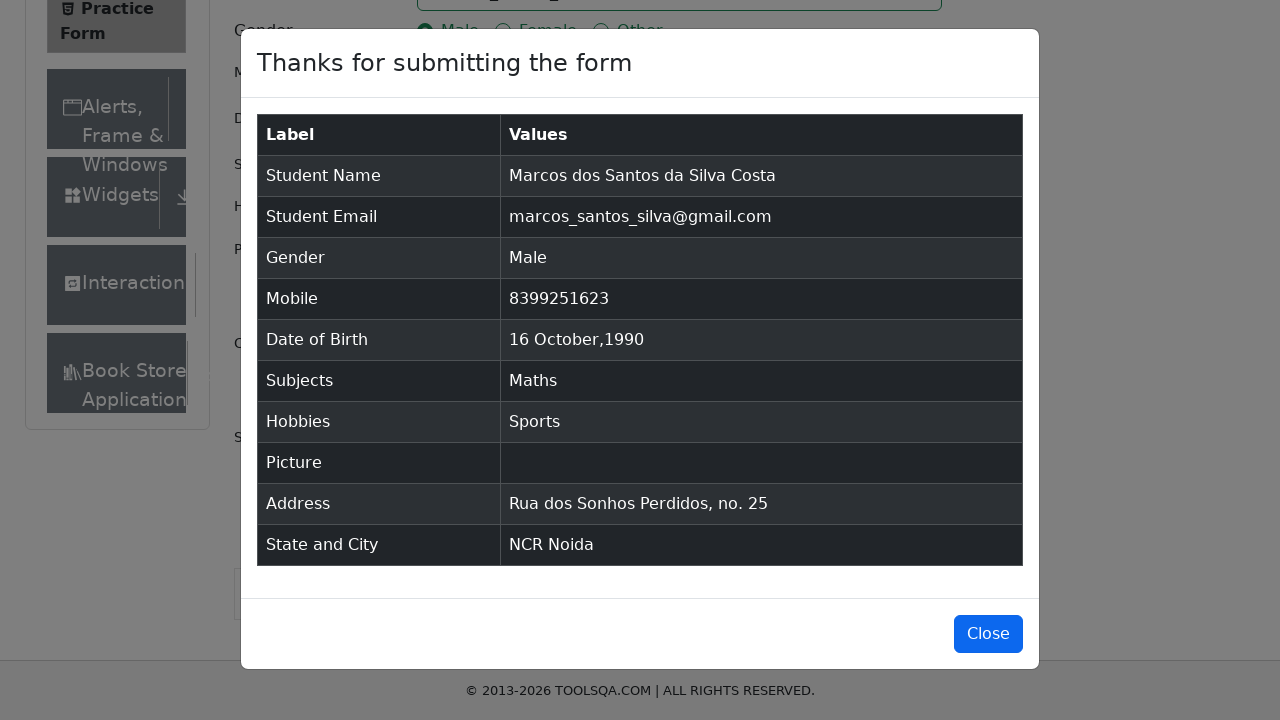

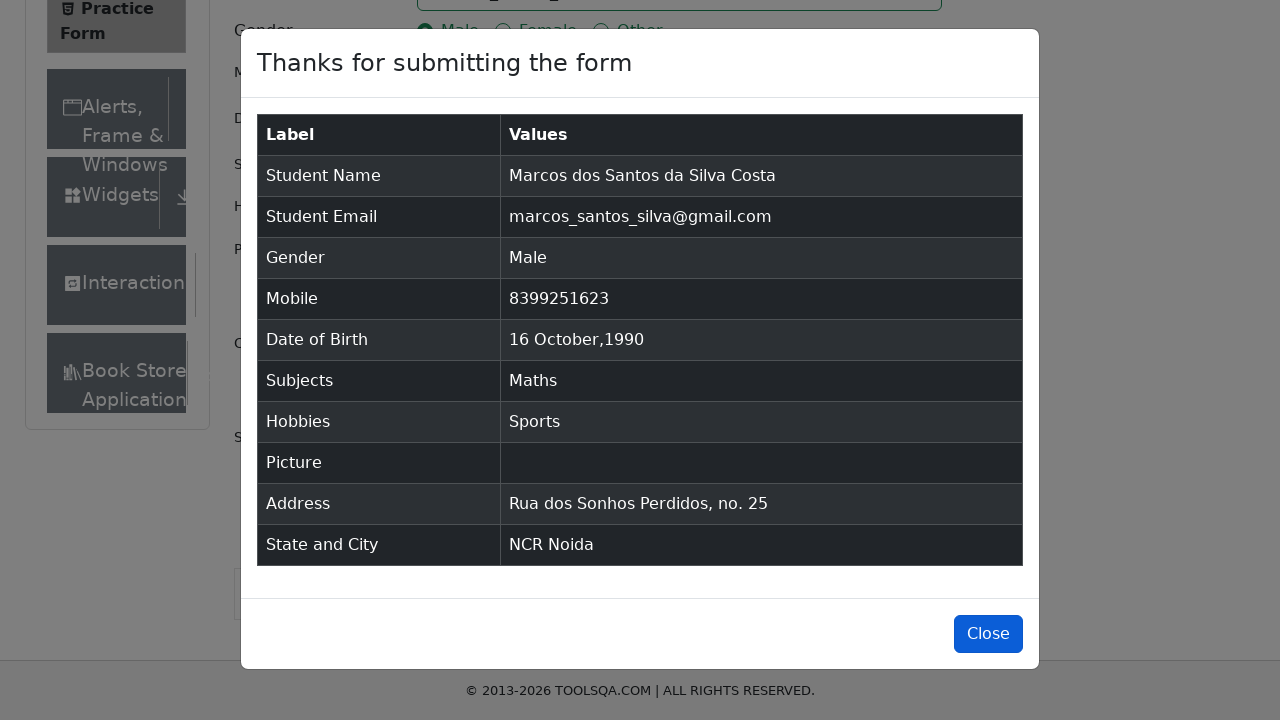